Tests mouse hover functionality by hovering over an element and clicking a "Top" link that appears in a dropdown menu

Starting URL: https://rahulshettyacademy.com/AutomationPractice/

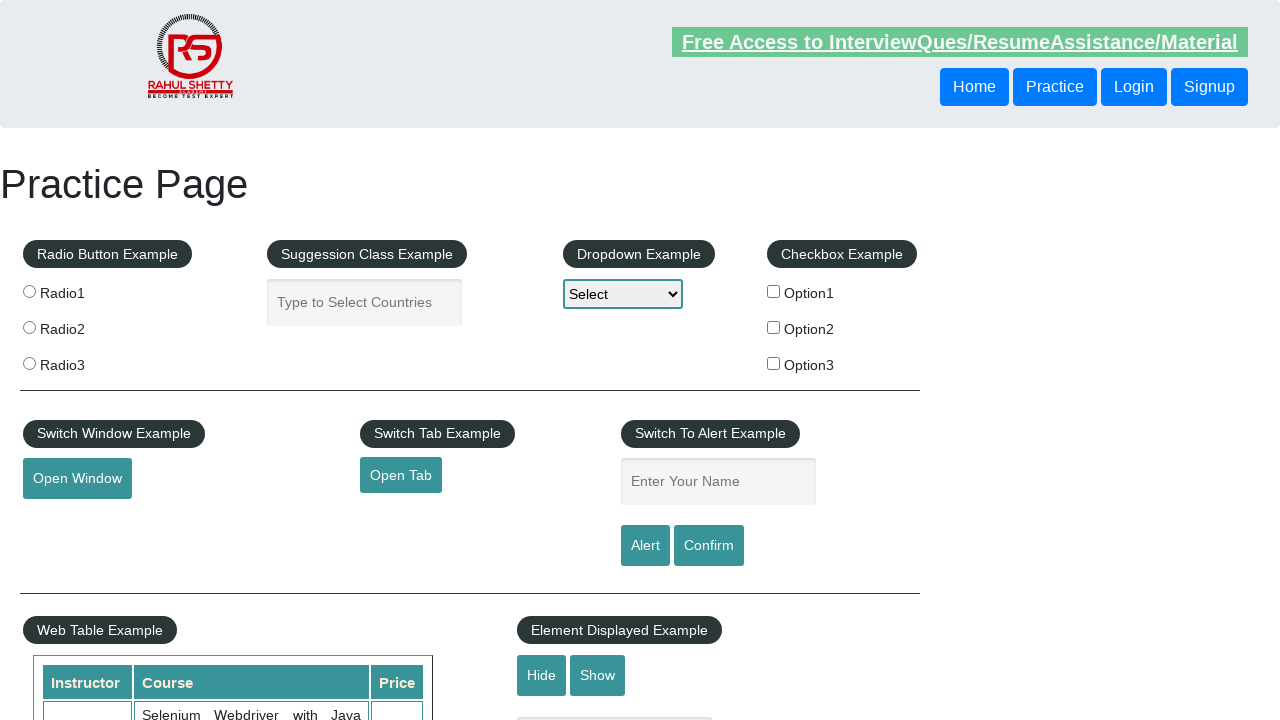

Hovered over mouse hover element to reveal dropdown menu at (83, 361) on #mousehover
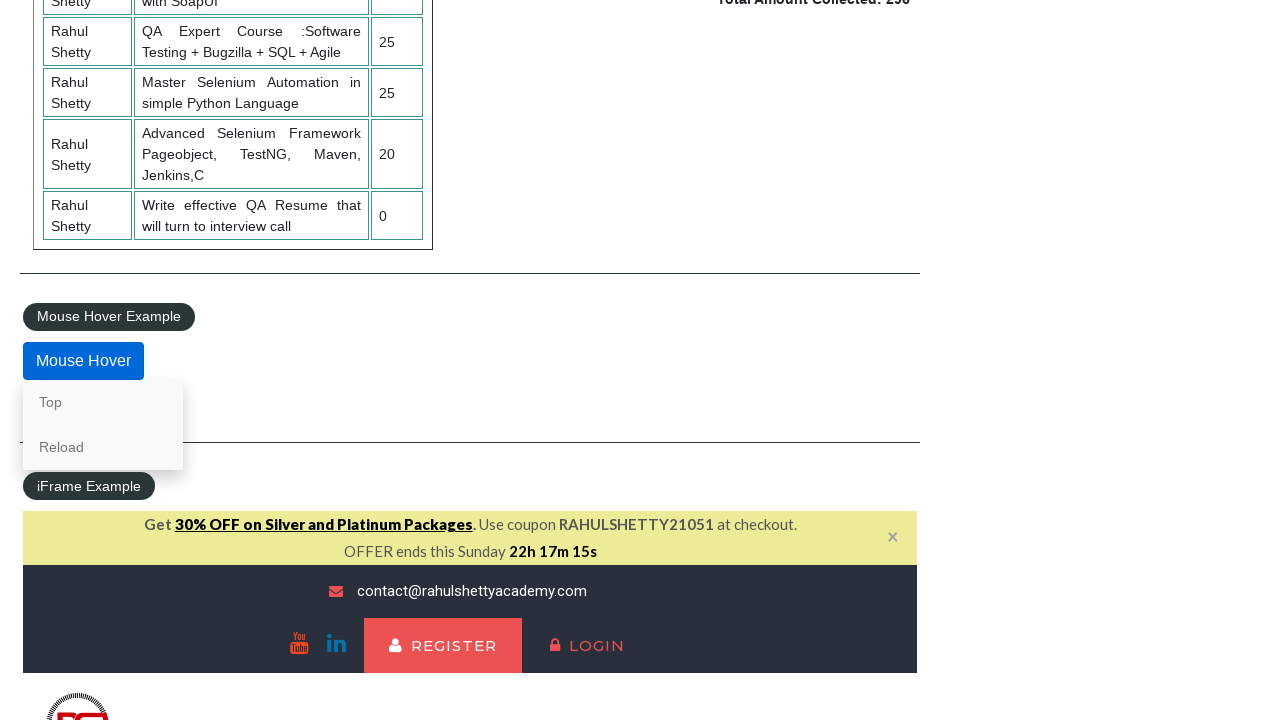

Clicked on the 'Top' link in the dropdown menu at (103, 402) on a:text('Top')
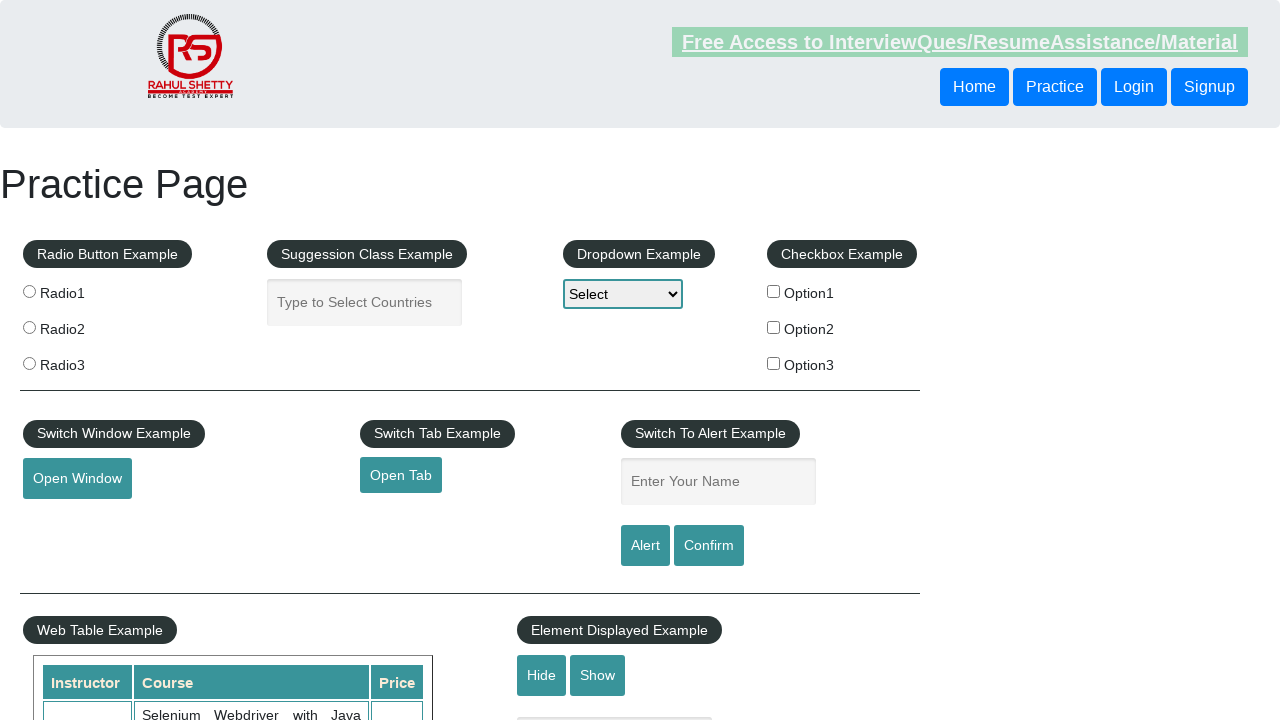

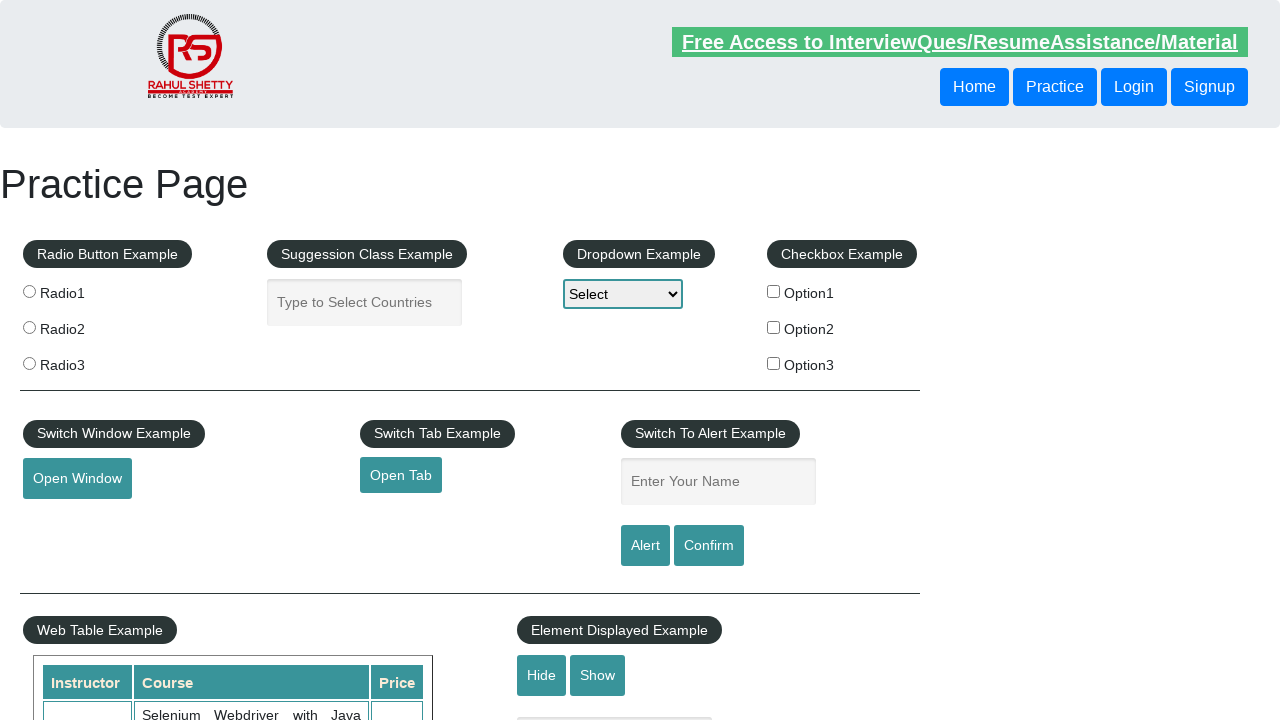